Tests navigation to the Alerts, Frame & Windows section, then clicks on Frames menu item and switches to an iframe named "frame2" to verify frame handling functionality.

Starting URL: https://demoqa.com/

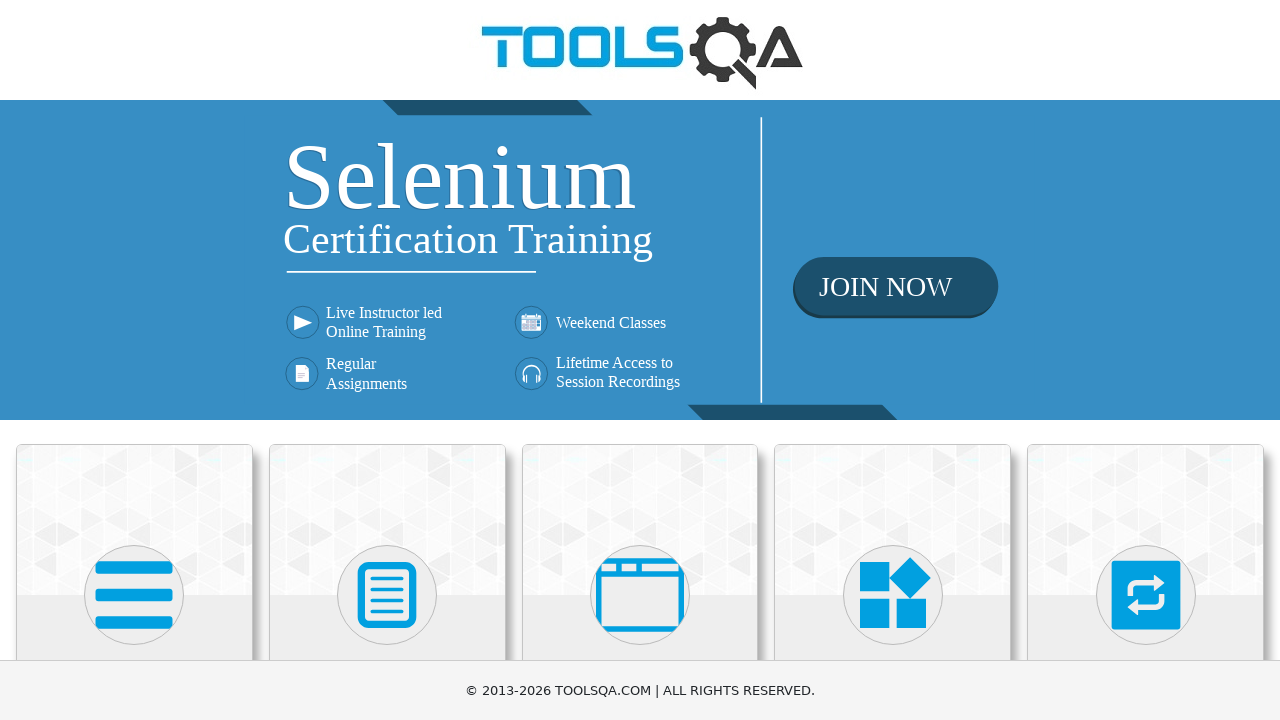

Clicked on 'Alerts, Frame & Windows' card at (640, 360) on xpath=//h5[text()='Alerts, Frame & Windows']
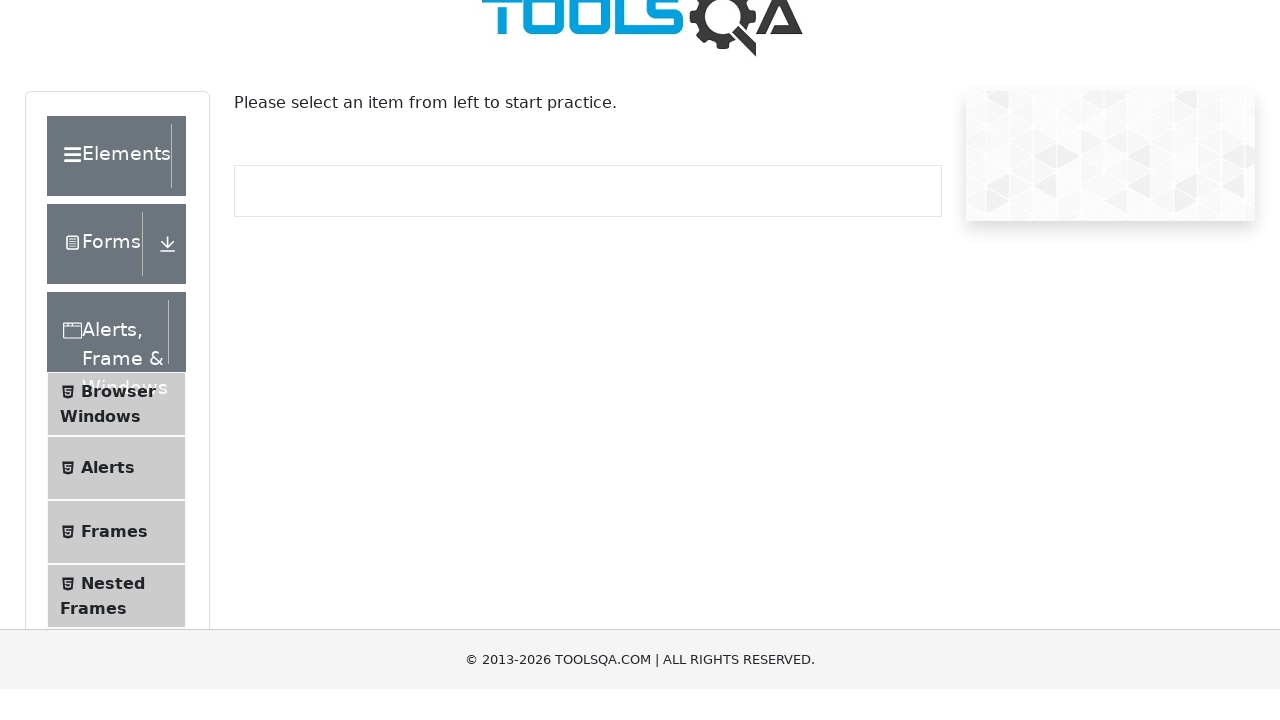

Clicked on 'Frames' menu item in the sidebar at (114, 565) on xpath=//span[text()='Frames']
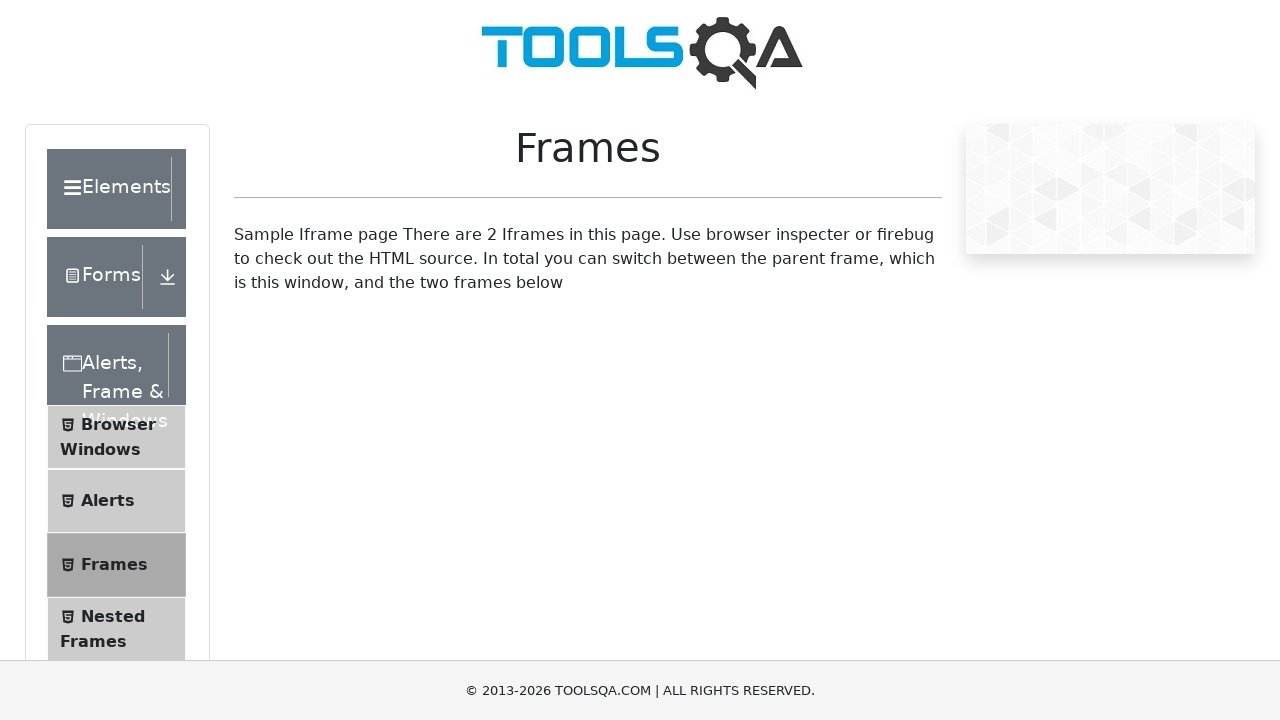

Located frame2 iframe
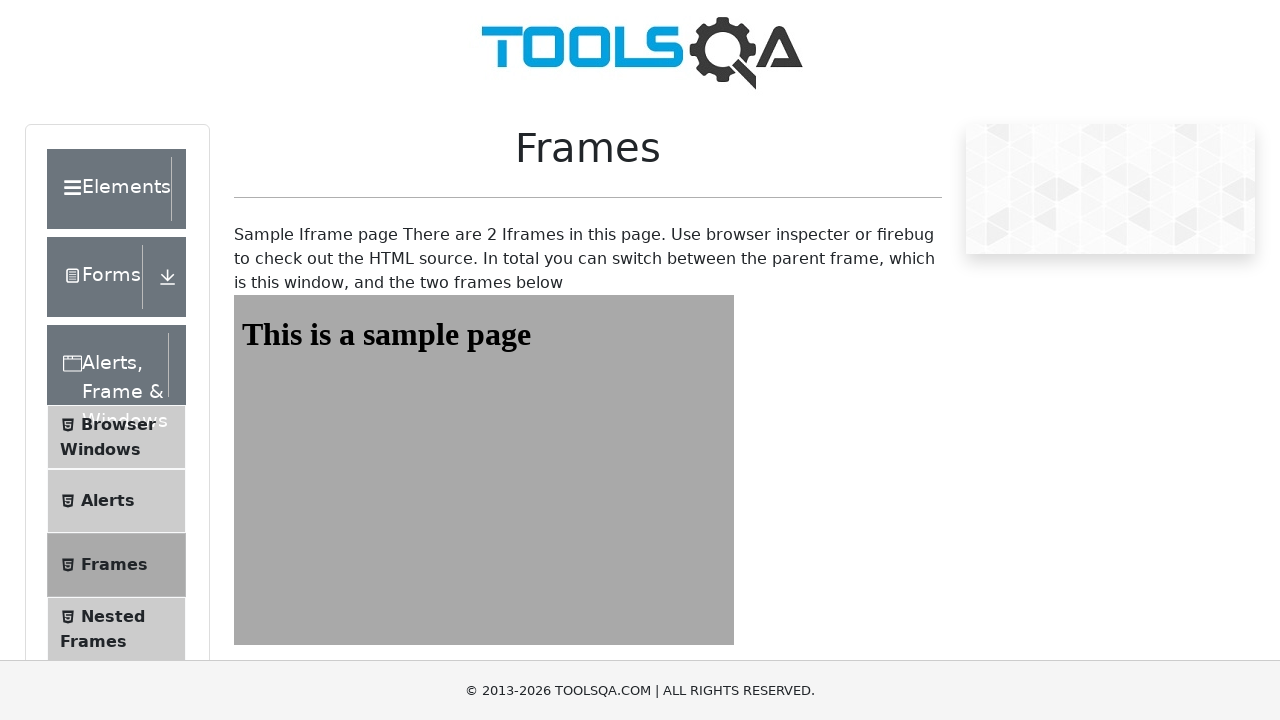

Waited for frame2 body content to load
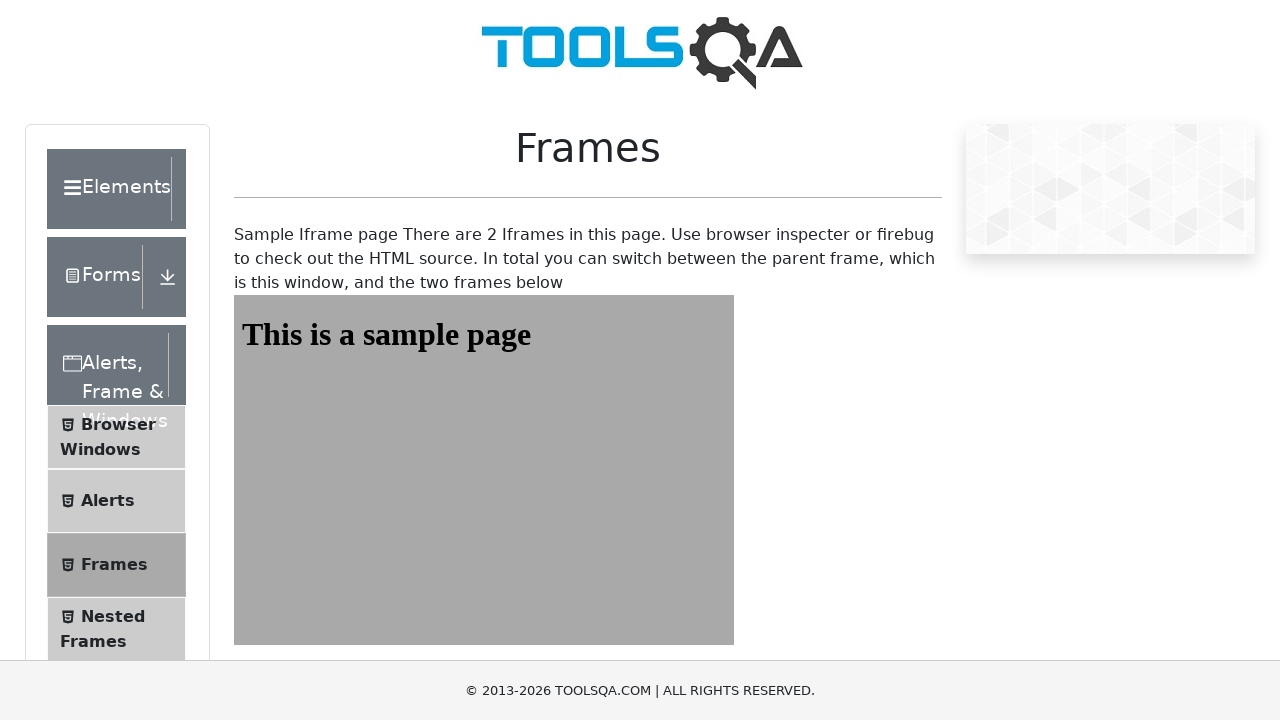

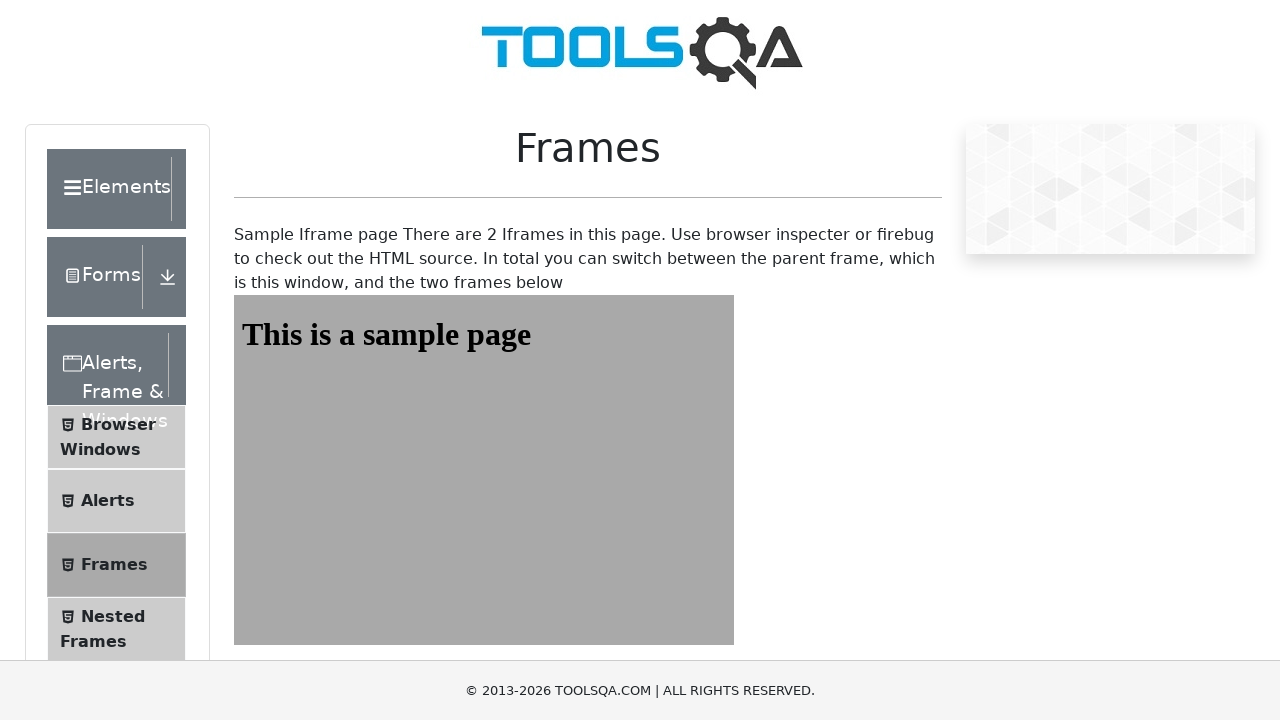